Tests e-commerce cart functionality by adding multiple vegetable items to cart, proceeding to checkout, and applying a promo code

Starting URL: https://rahulshettyacademy.com/seleniumPractise/#/

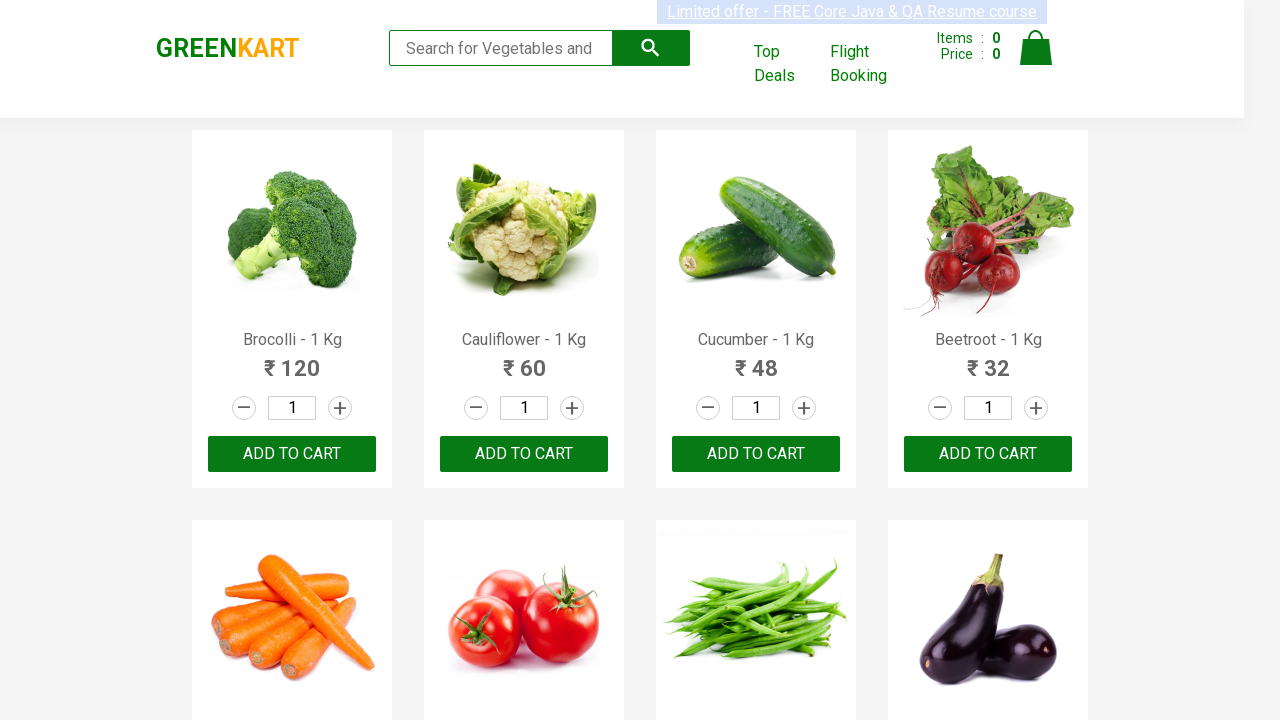

Waited for product list to load
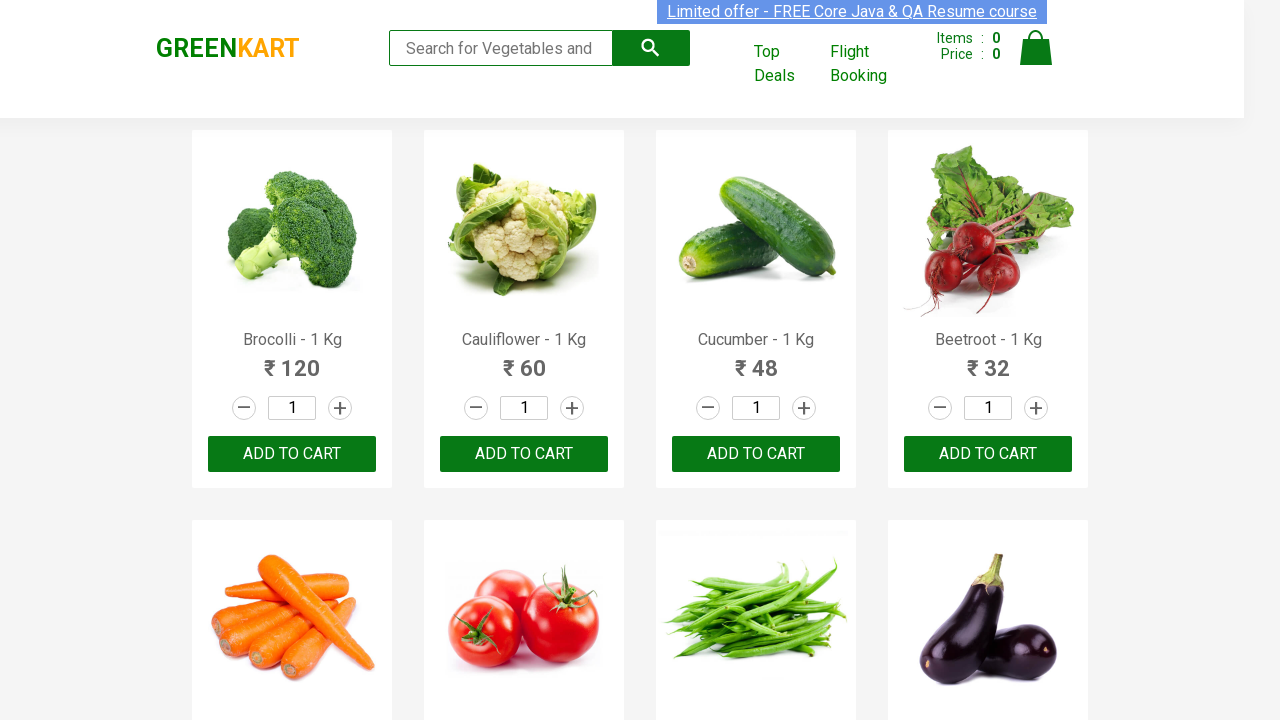

Retrieved all product name elements
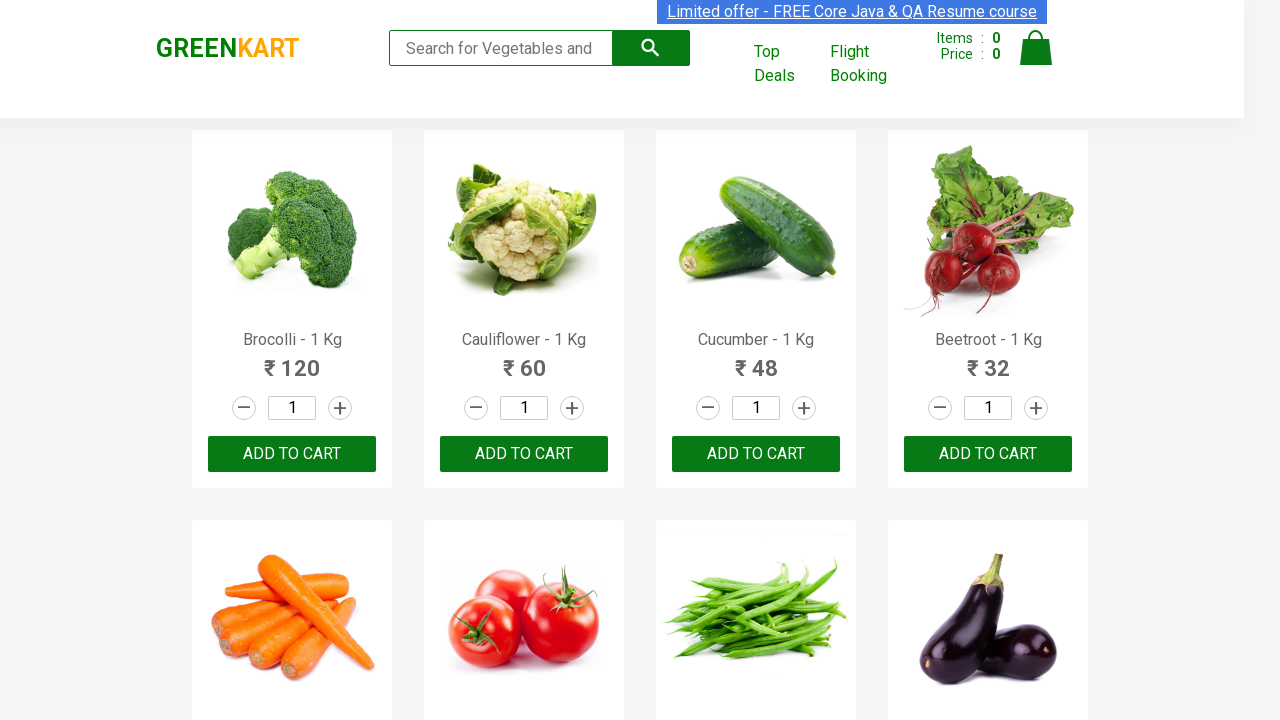

Retrieved all add to cart buttons
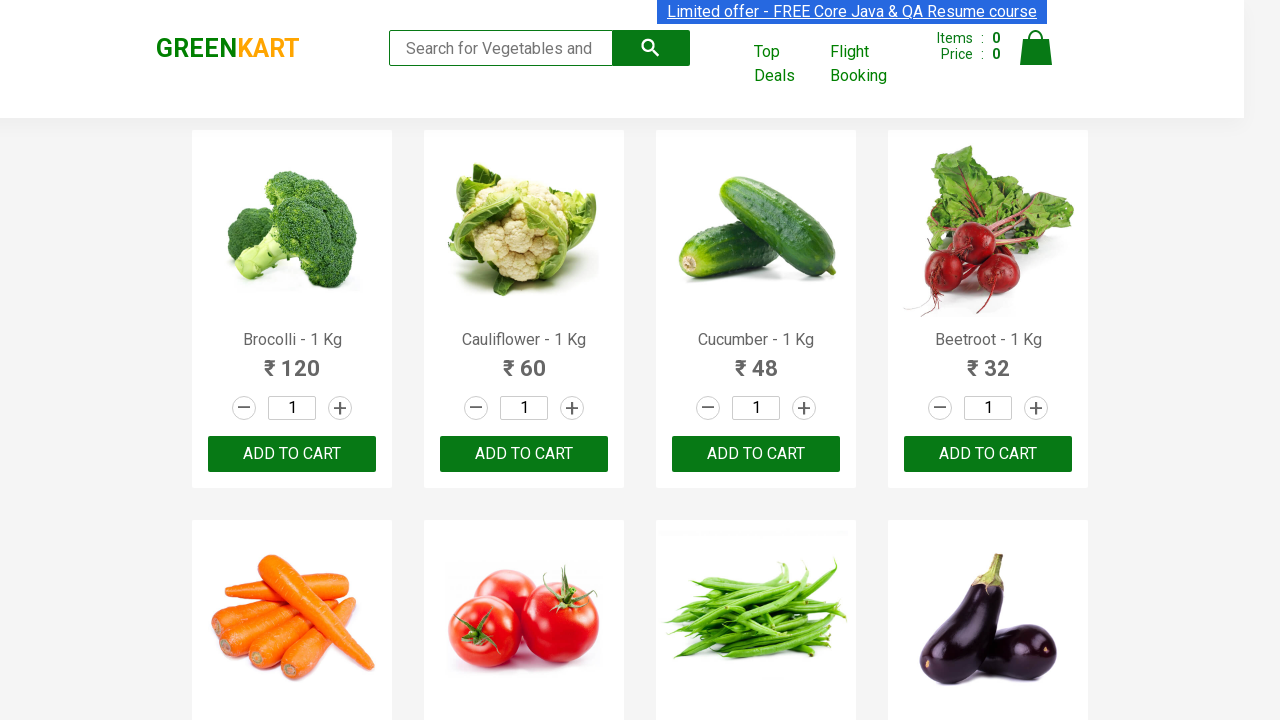

Added Cauliflower to cart at (524, 454) on xpath=//div[@class='product-action']/button >> nth=1
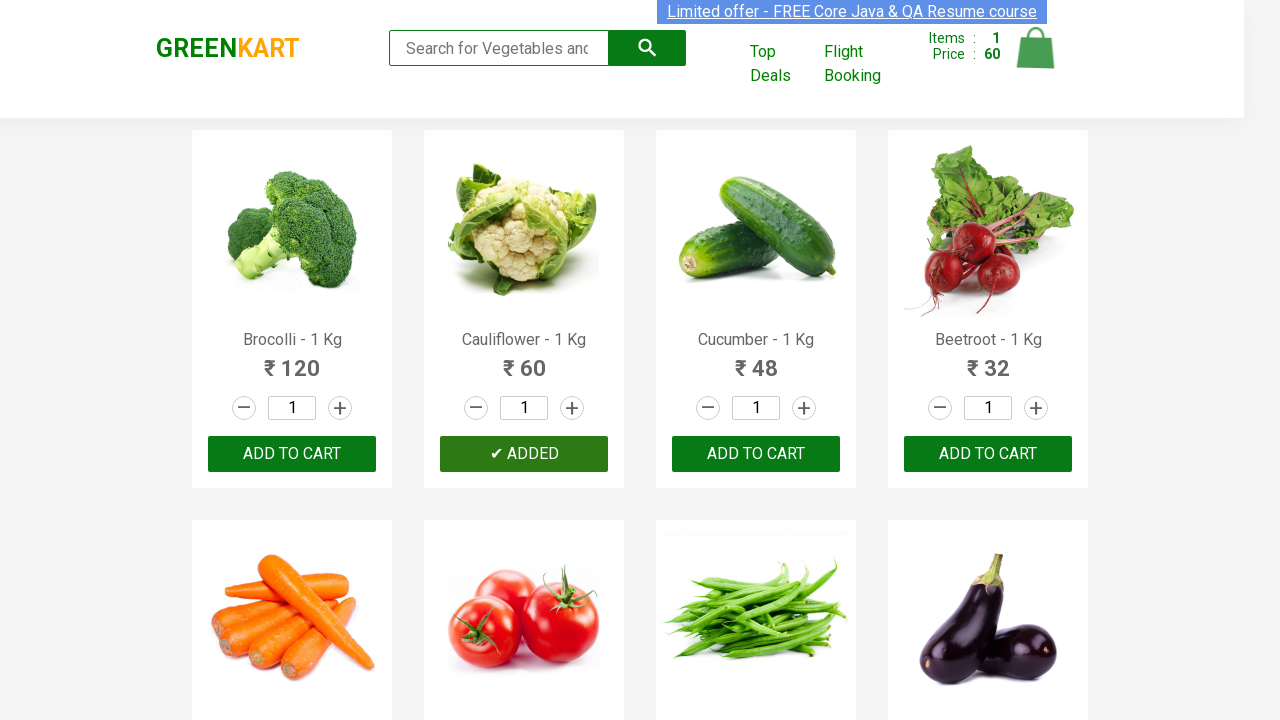

Added Cucumber to cart at (756, 454) on xpath=//div[@class='product-action']/button >> nth=2
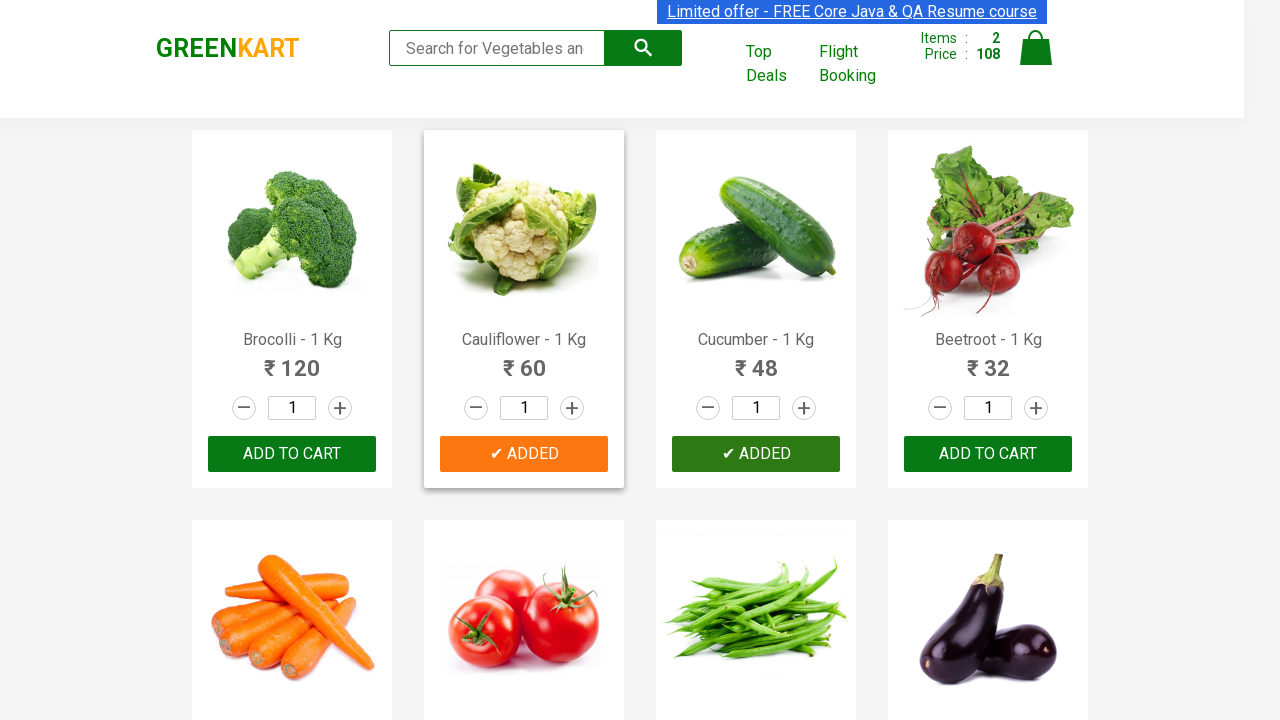

Added Beetroot to cart at (988, 454) on xpath=//div[@class='product-action']/button >> nth=3
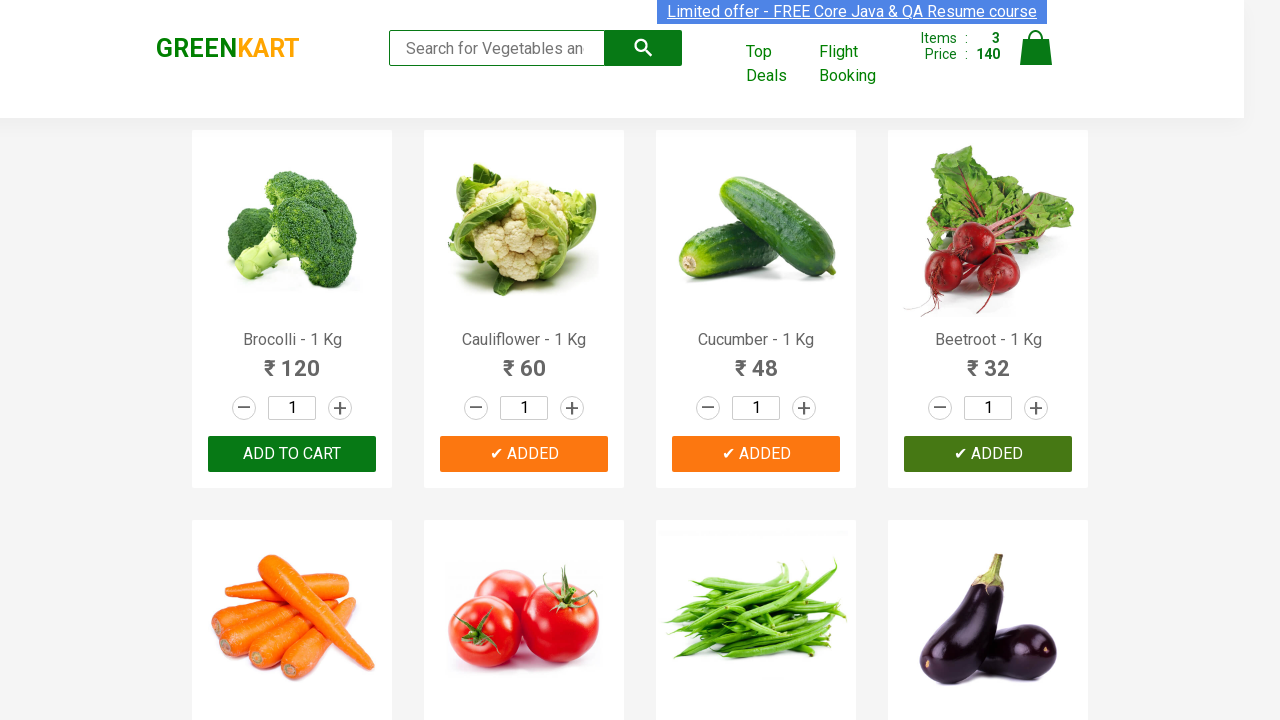

Added Carrot to cart at (292, 360) on xpath=//div[@class='product-action']/button >> nth=4
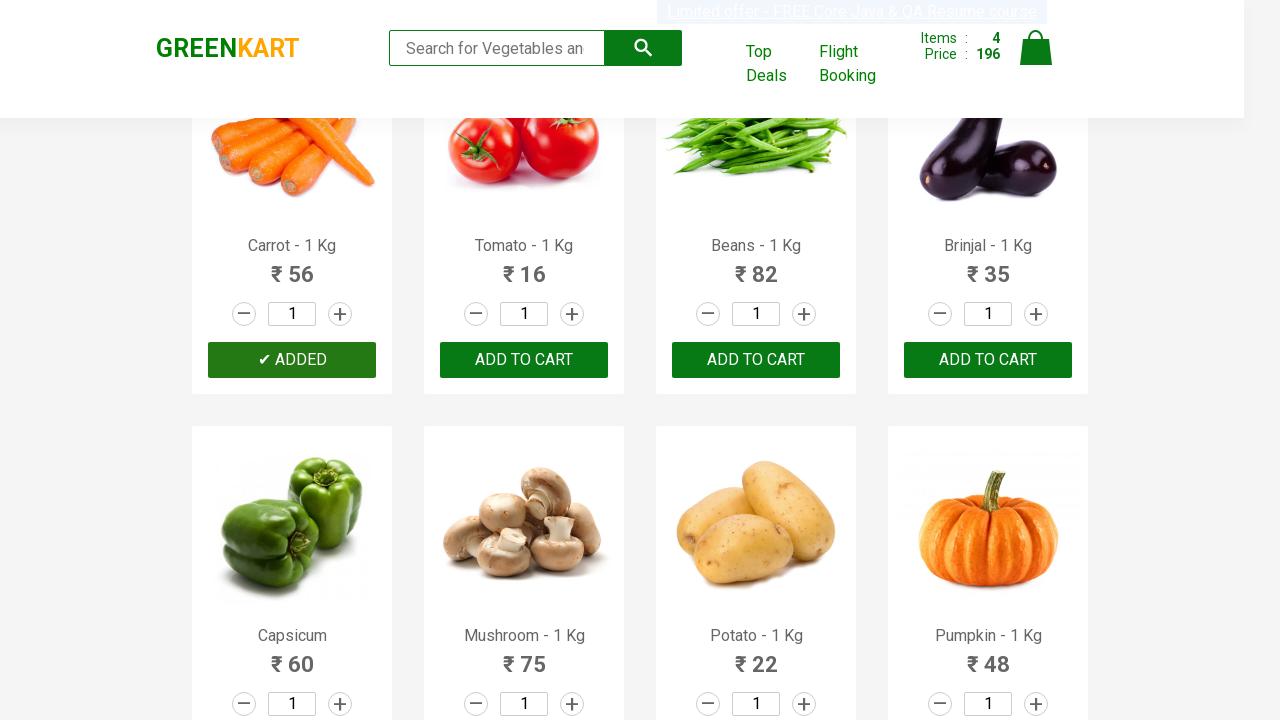

Clicked cart icon to view cart at (1036, 48) on img[alt='Cart']
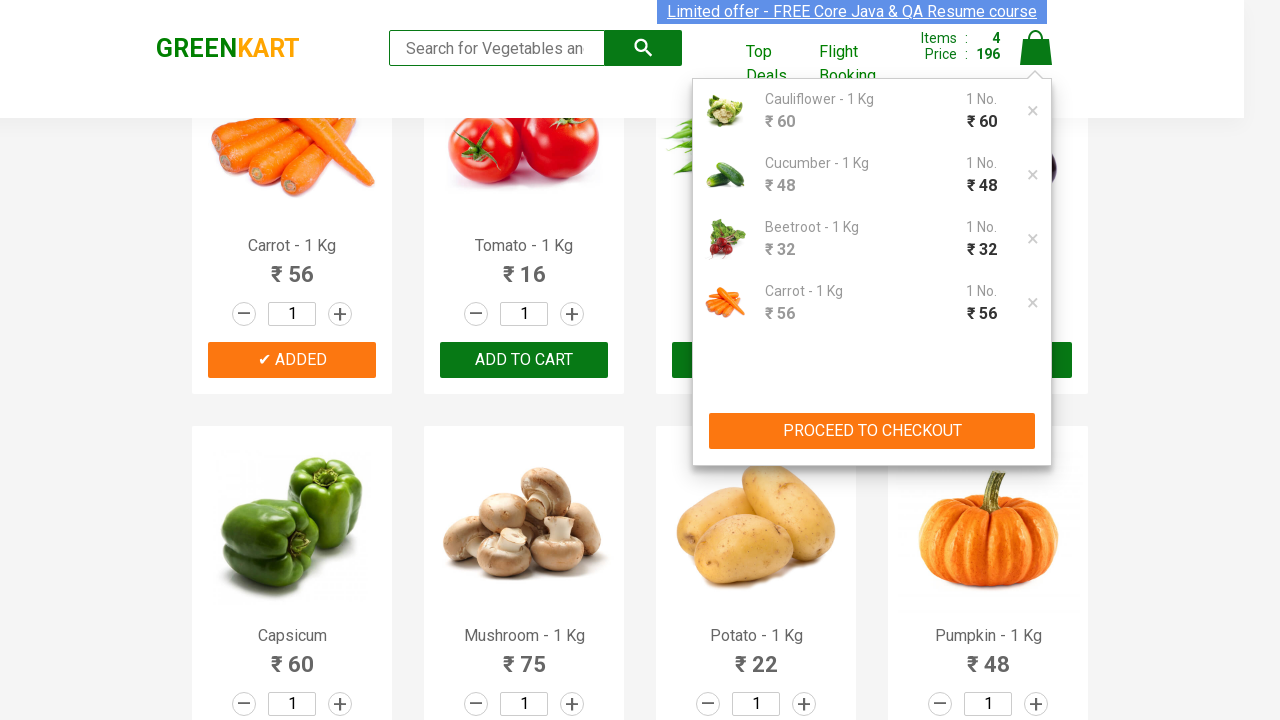

Clicked proceed to checkout button at (872, 431) on div.cart-preview.active button
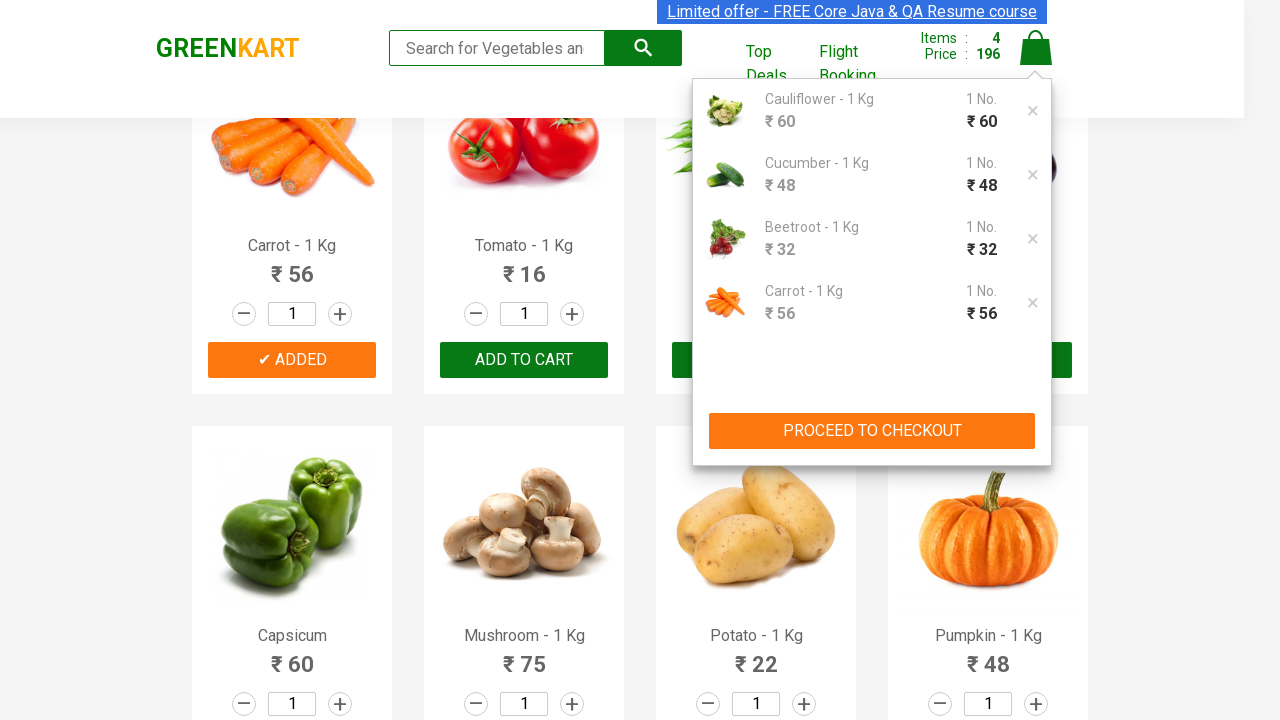

Promo code input field loaded
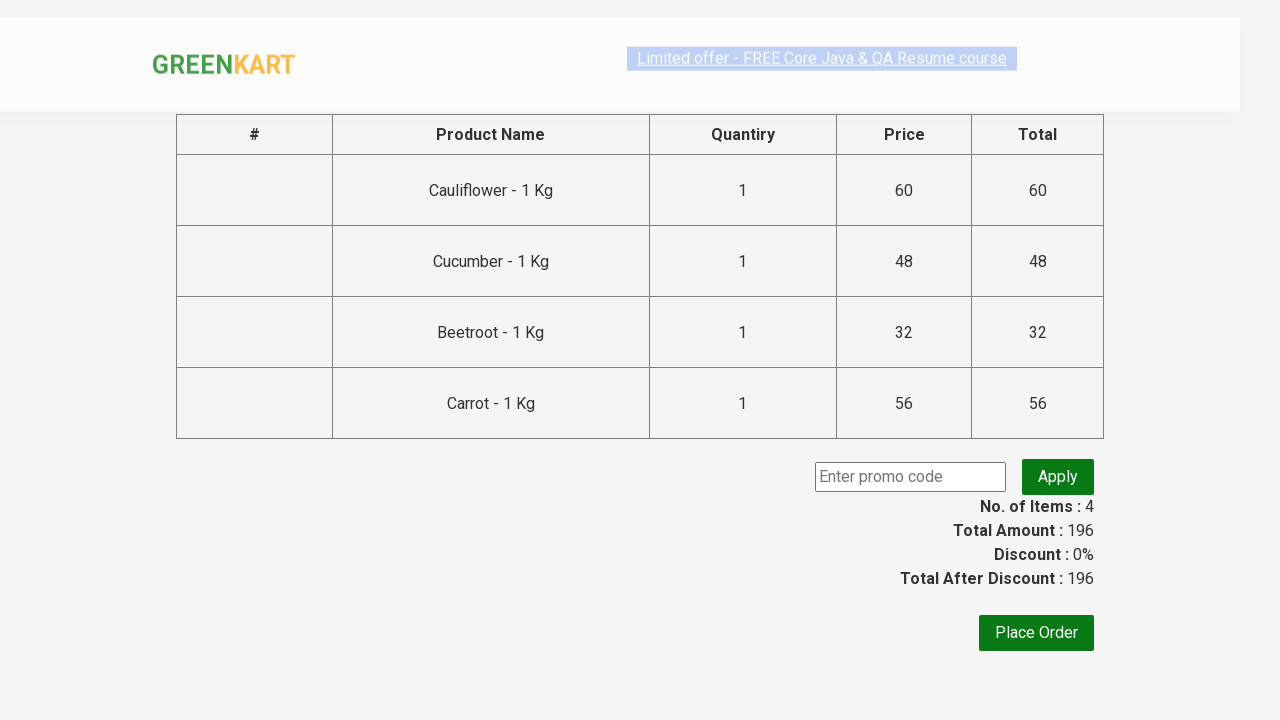

Entered promo code 'rahulshettyacademy' in promo field on .promoCode
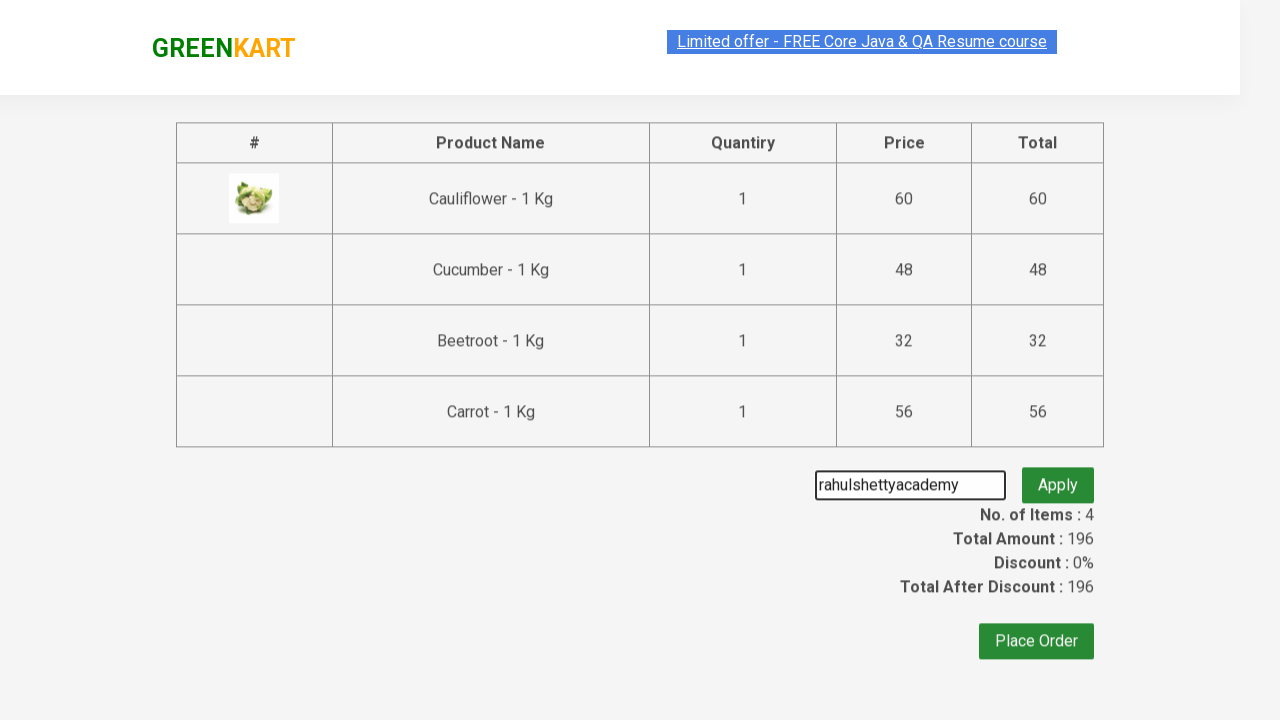

Clicked apply promo button at (1058, 477) on .promoBtn
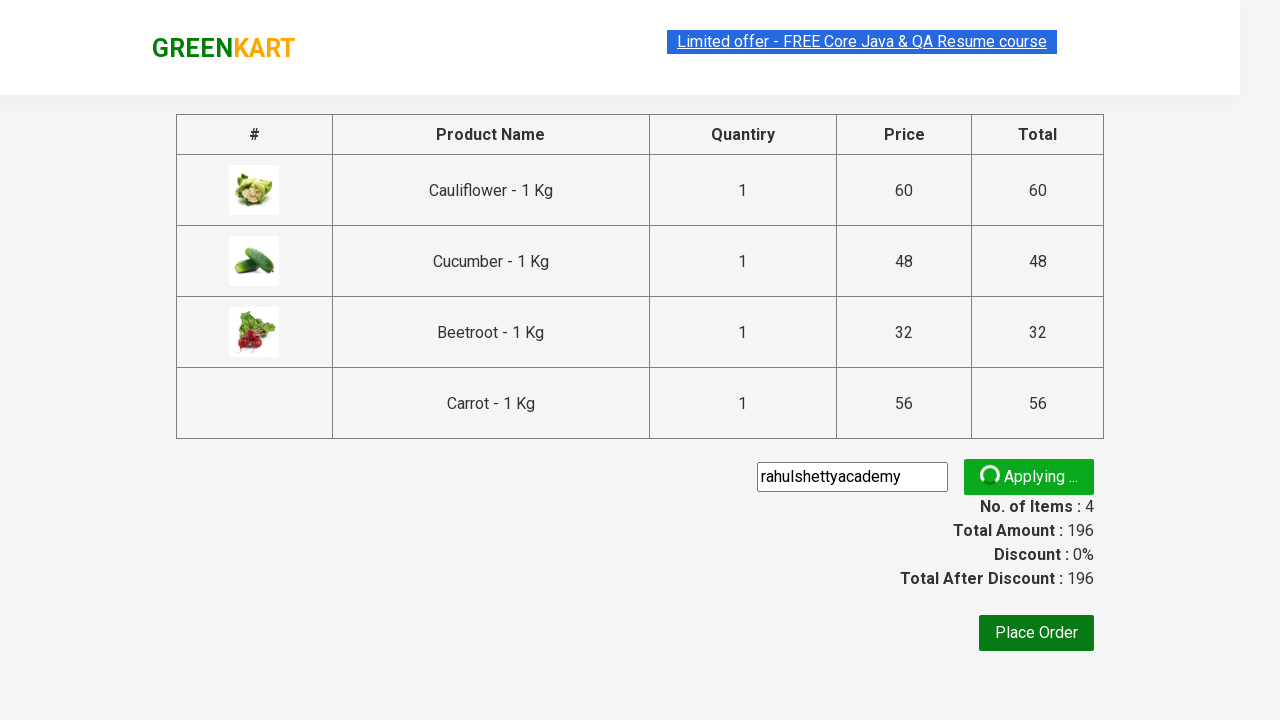

Promo code successfully applied and promo info displayed
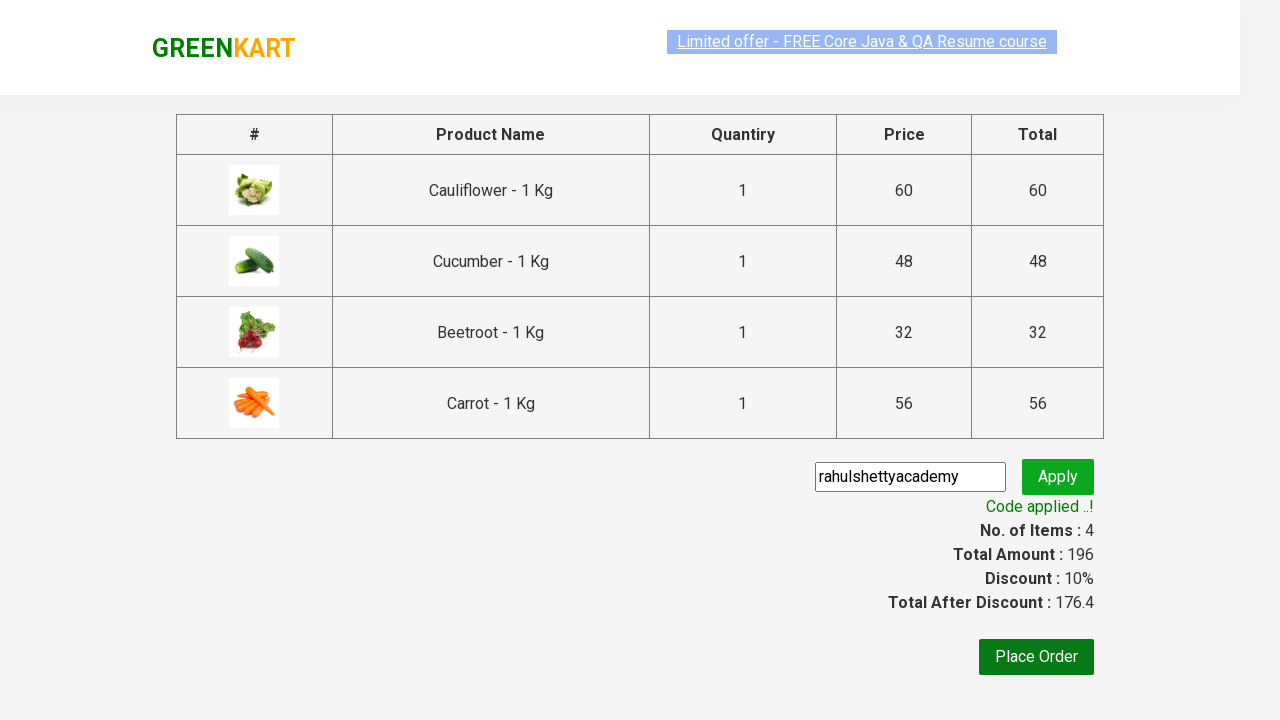

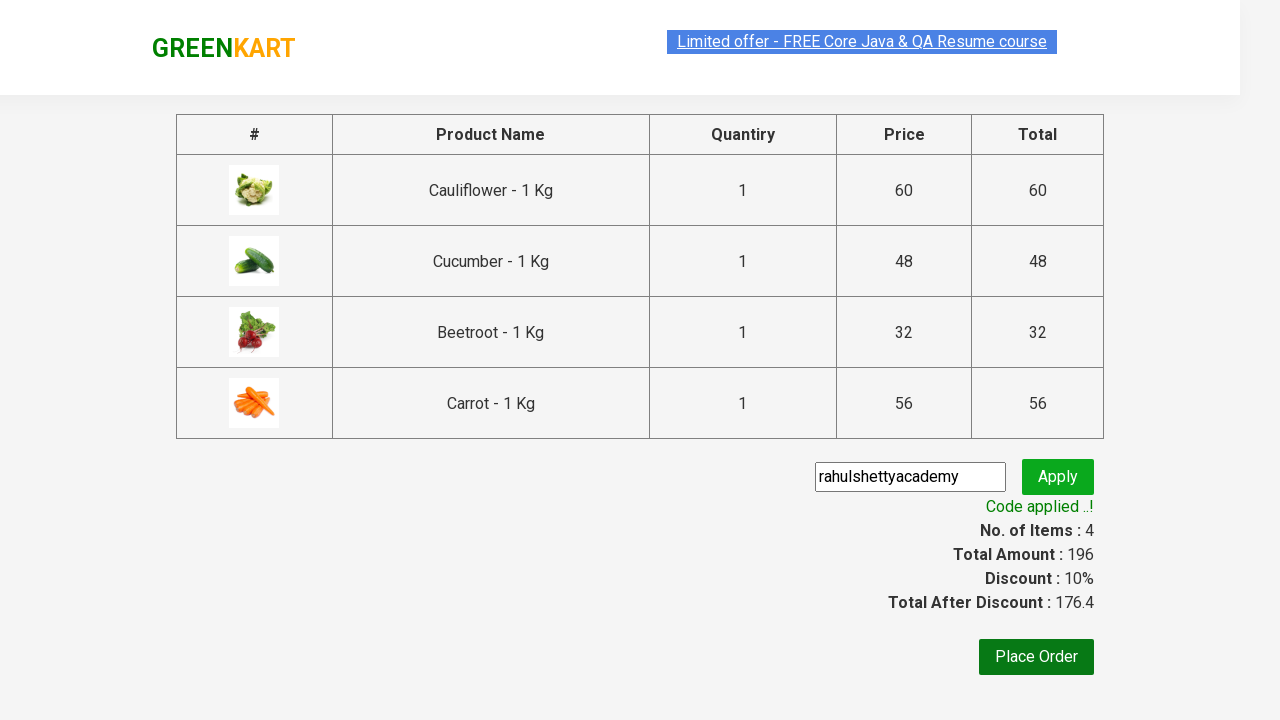